Tests the Czech Bar Association lawyer search page by switching to English language and performing an empty search to view all results

Starting URL: http://vyhledavac.cak.cz

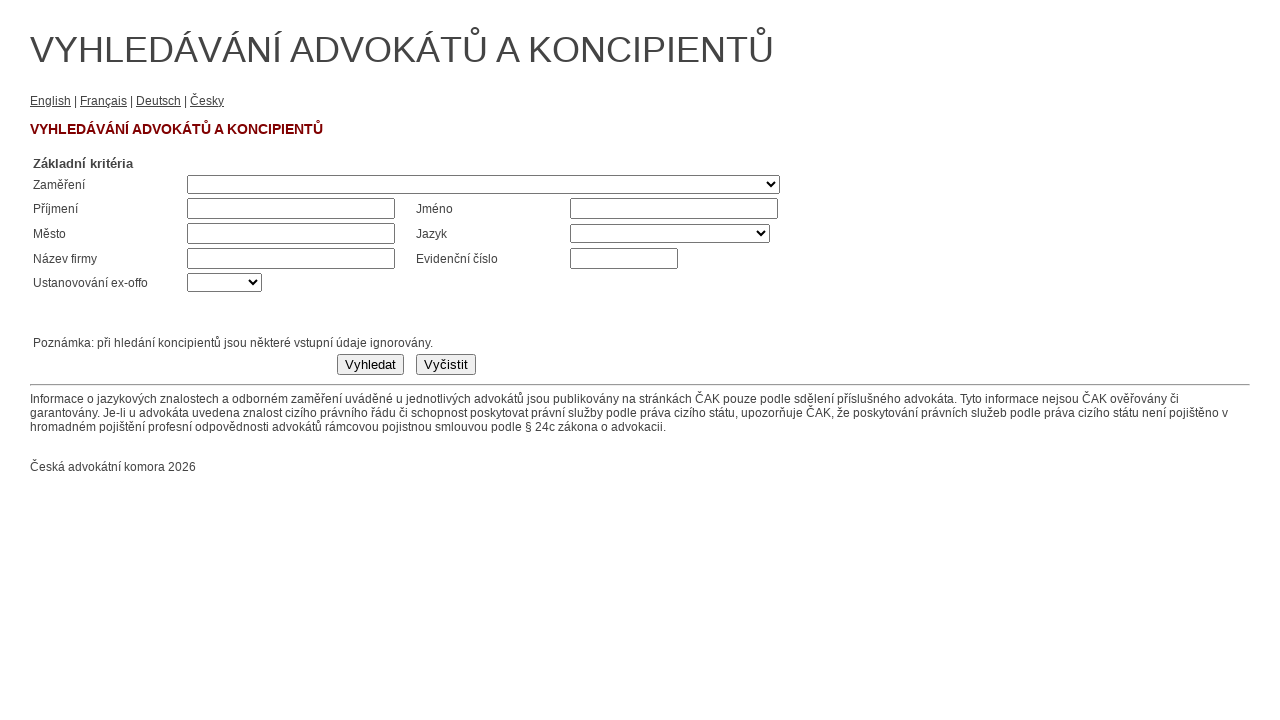

Clicked English language link to switch language at (50, 101) on text=English
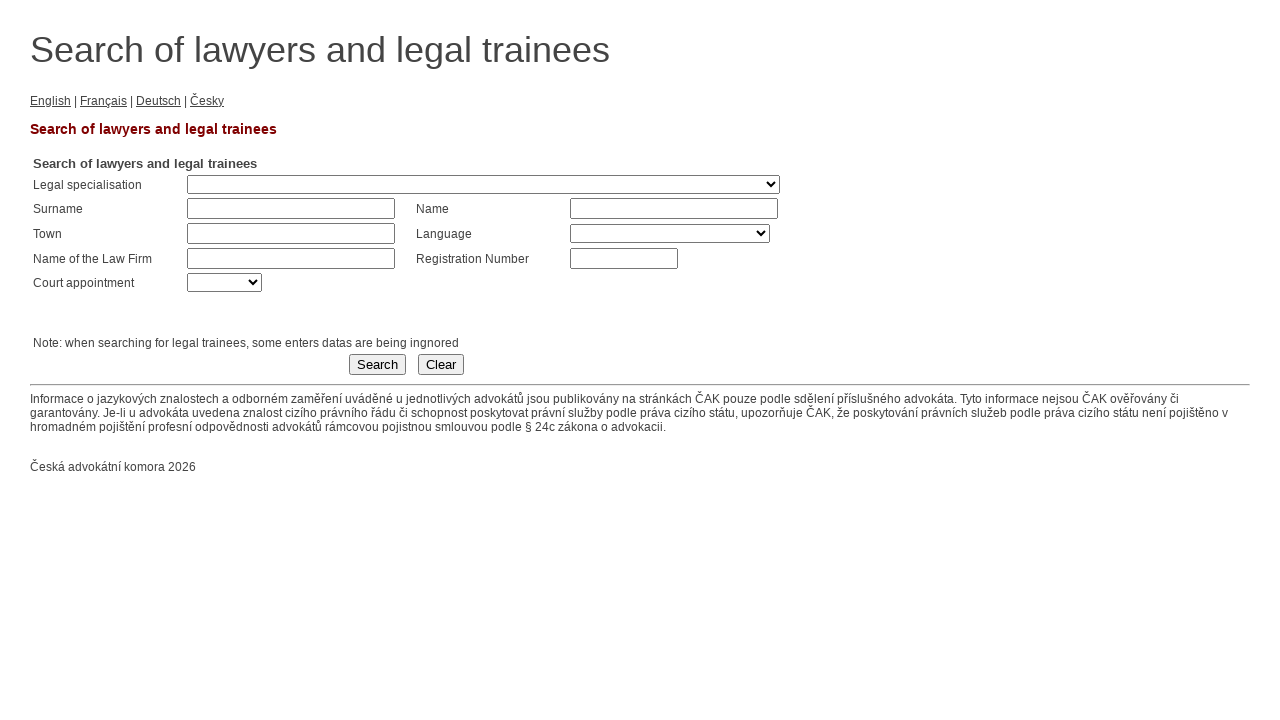

Waited for page to update after language change
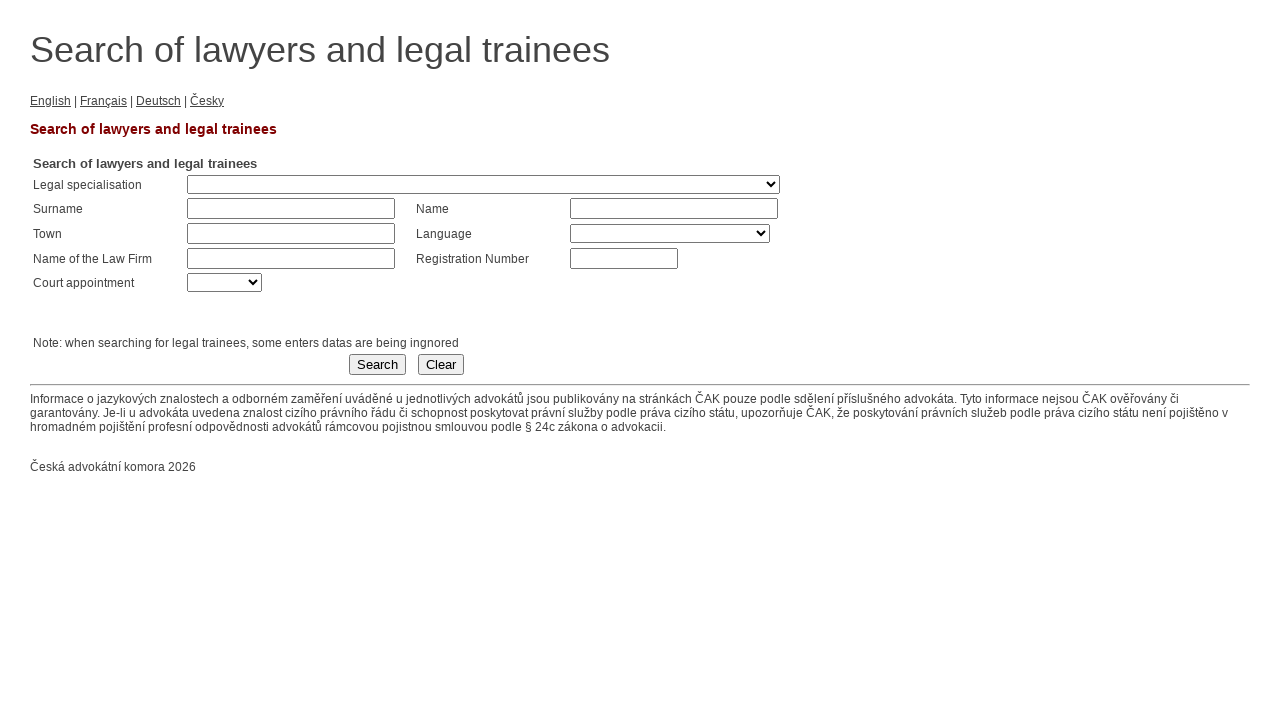

Clicked Search submit button to perform empty search at (378, 365) on button[type='submit']:has-text('Search')
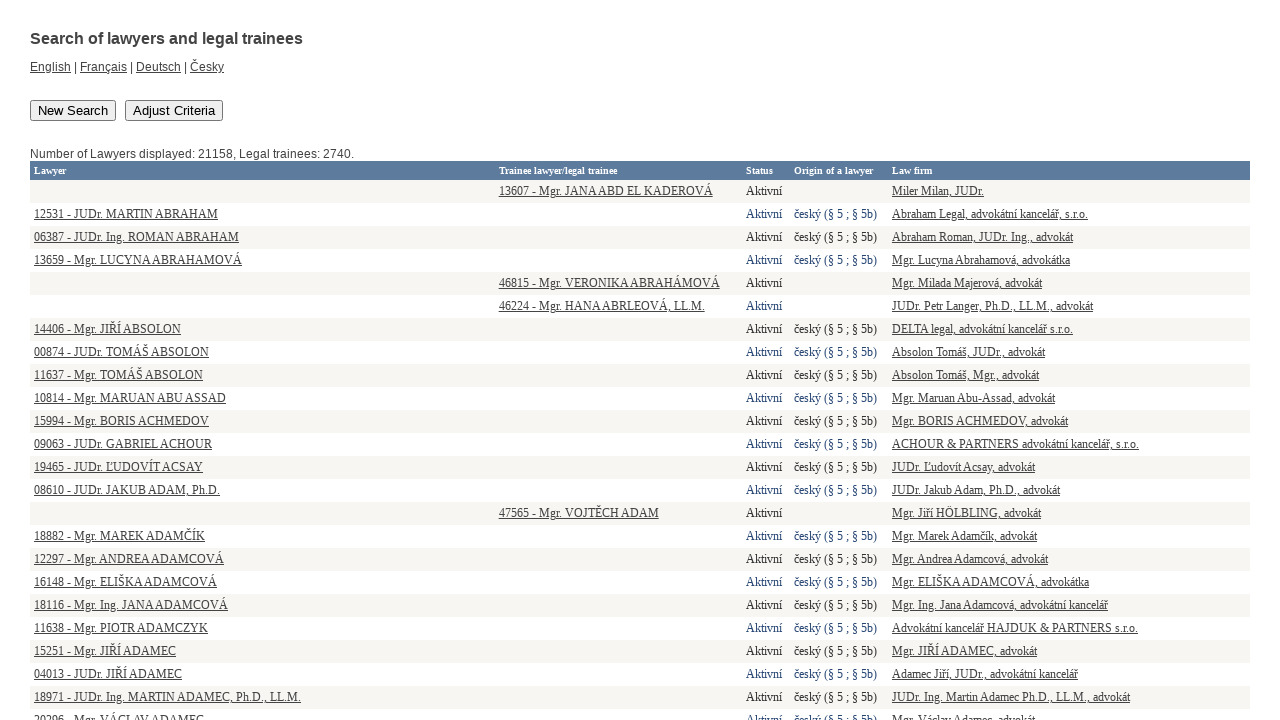

Search results loaded (networkidle)
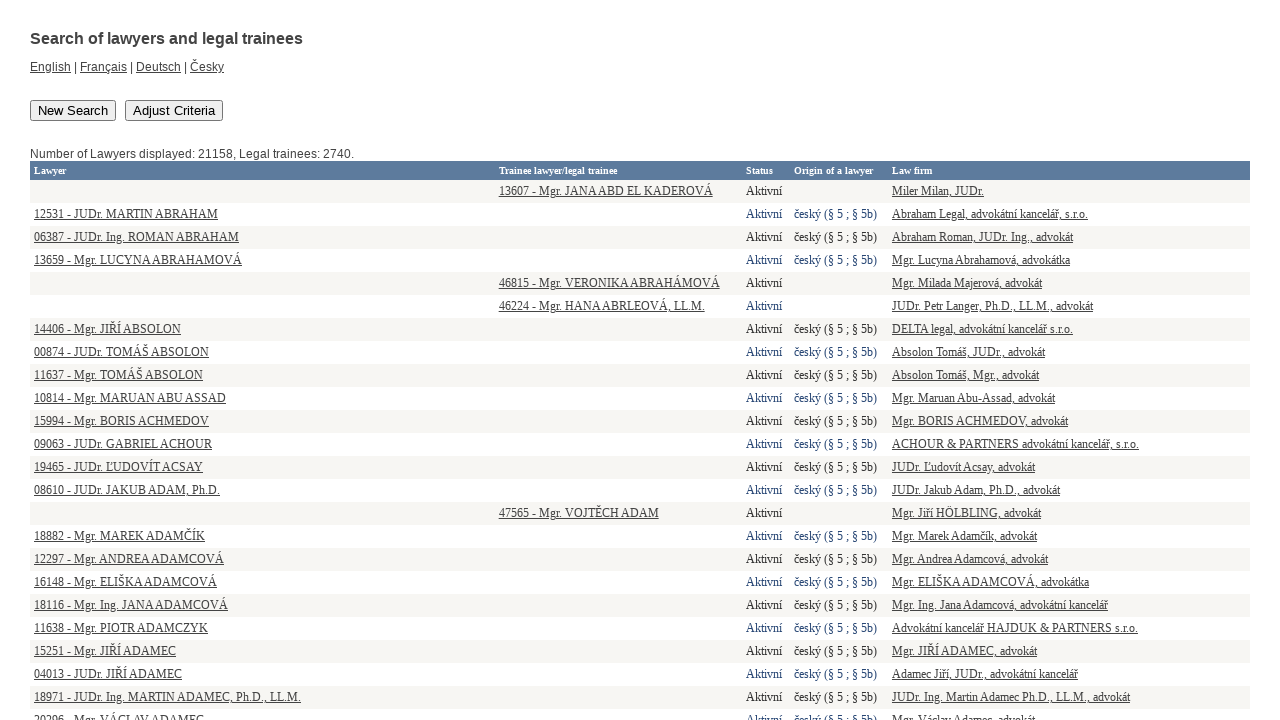

Navigated to search results page with pagination (page=1, pageSize=40000)
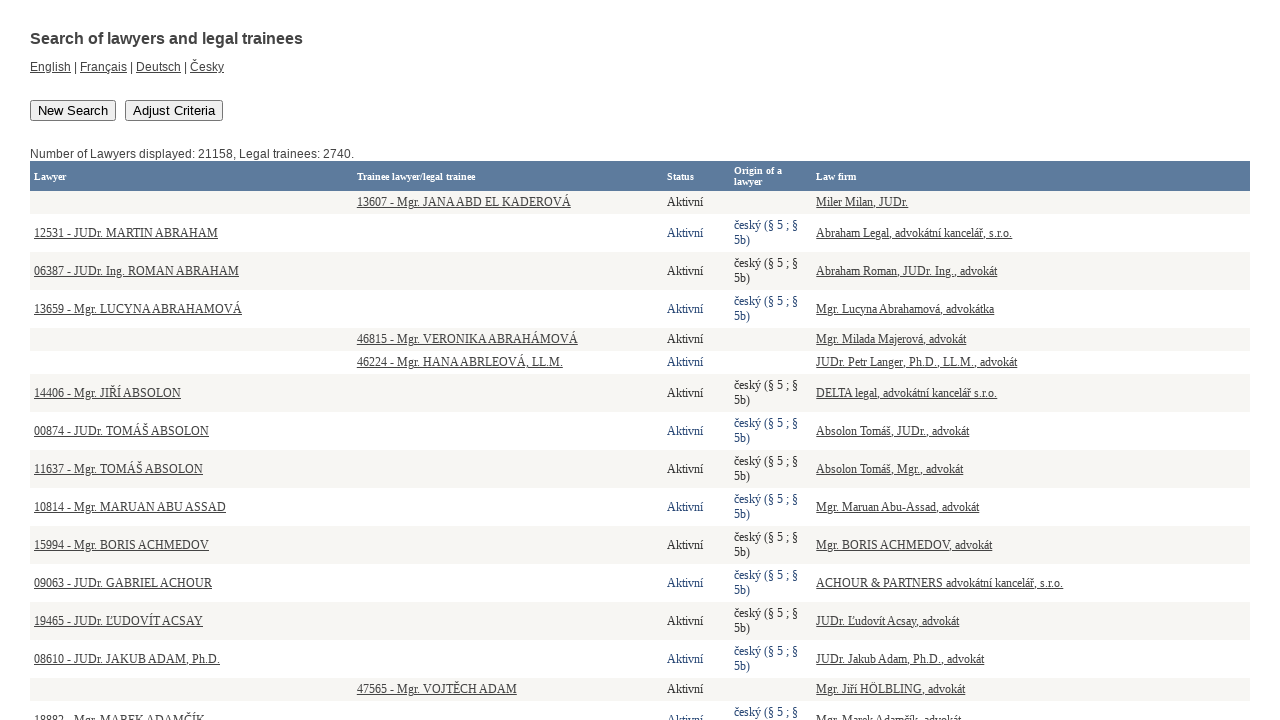

Results page fully loaded
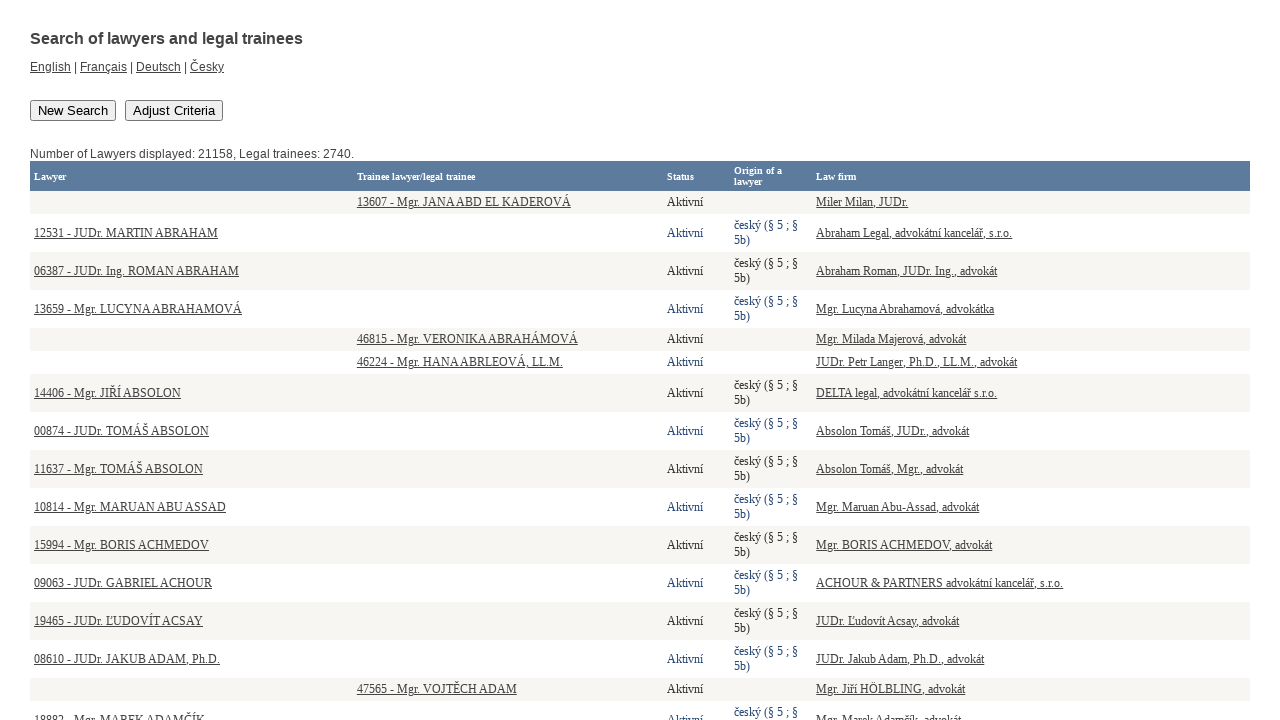

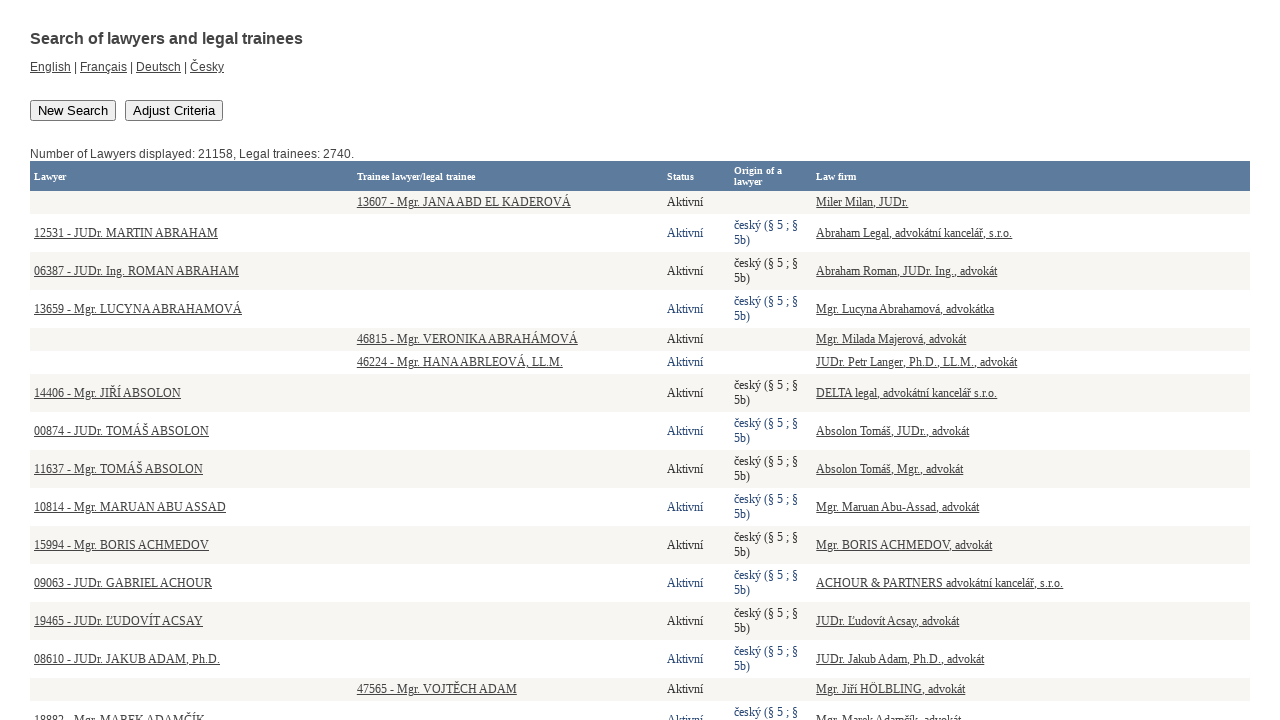